Tests various UI controls on a practice page including dropdown selection, radio buttons, checkboxes, and verifying element attributes

Starting URL: https://rahulshettyacademy.com/loginpagePractise/

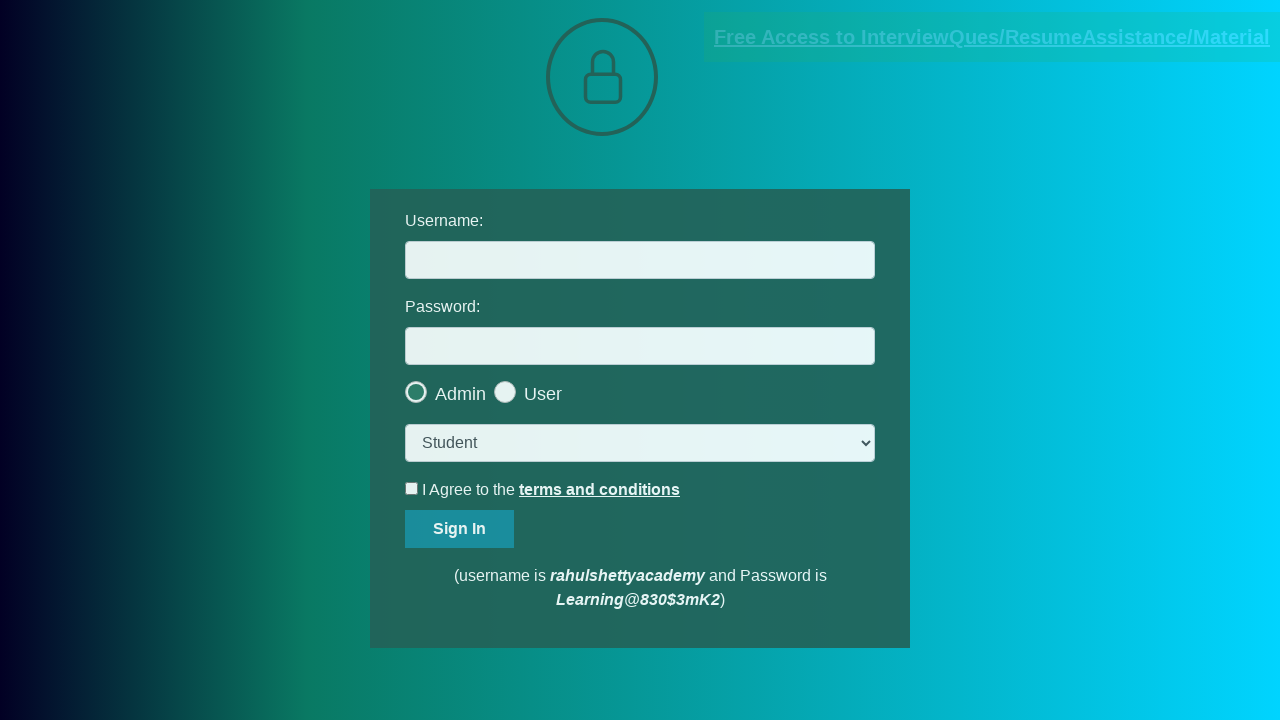

Selected 'consult' option from dropdown on select.form-control
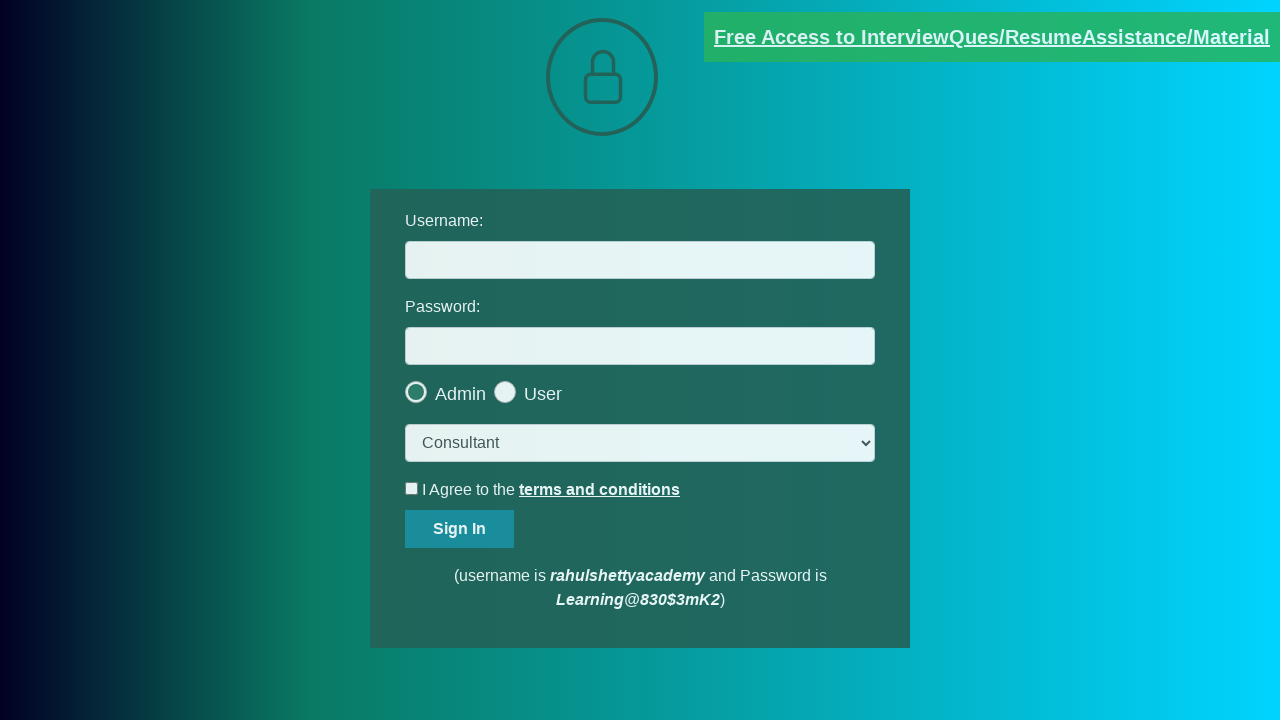

Clicked the last radio button at (543, 394) on .radiotextsty >> nth=-1
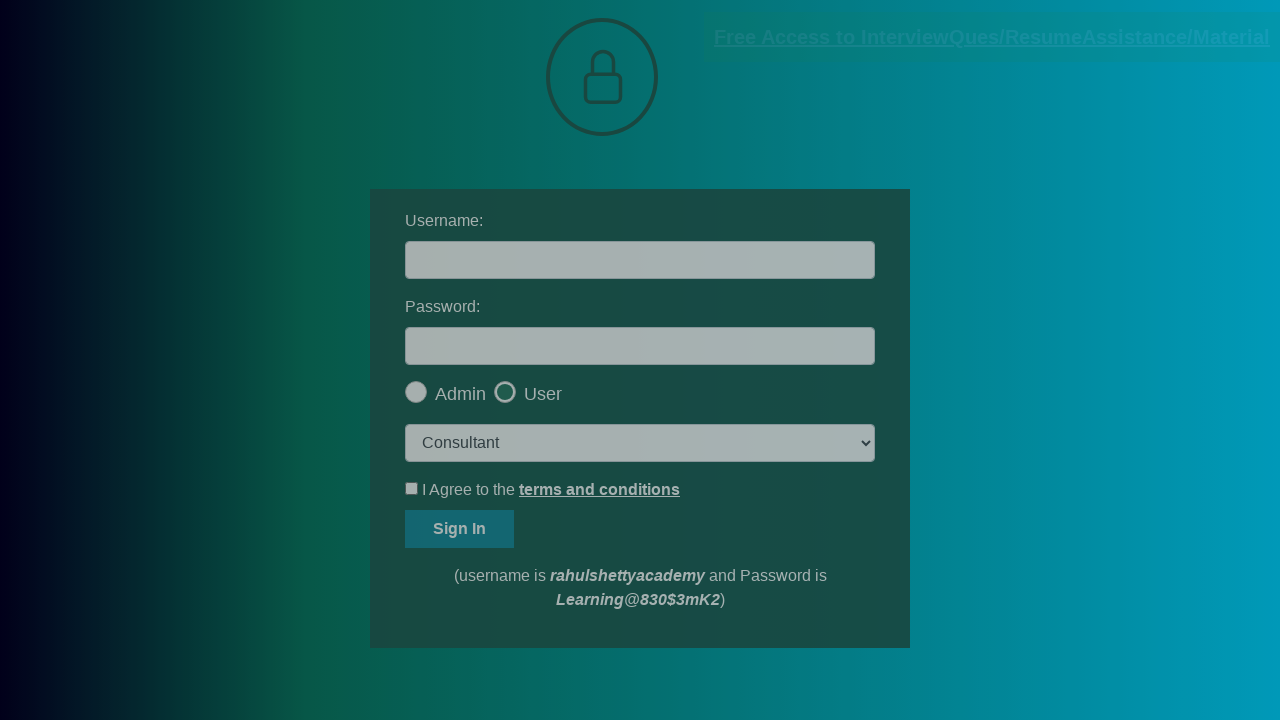

Clicked OK button on popup at (698, 144) on #okayBtn
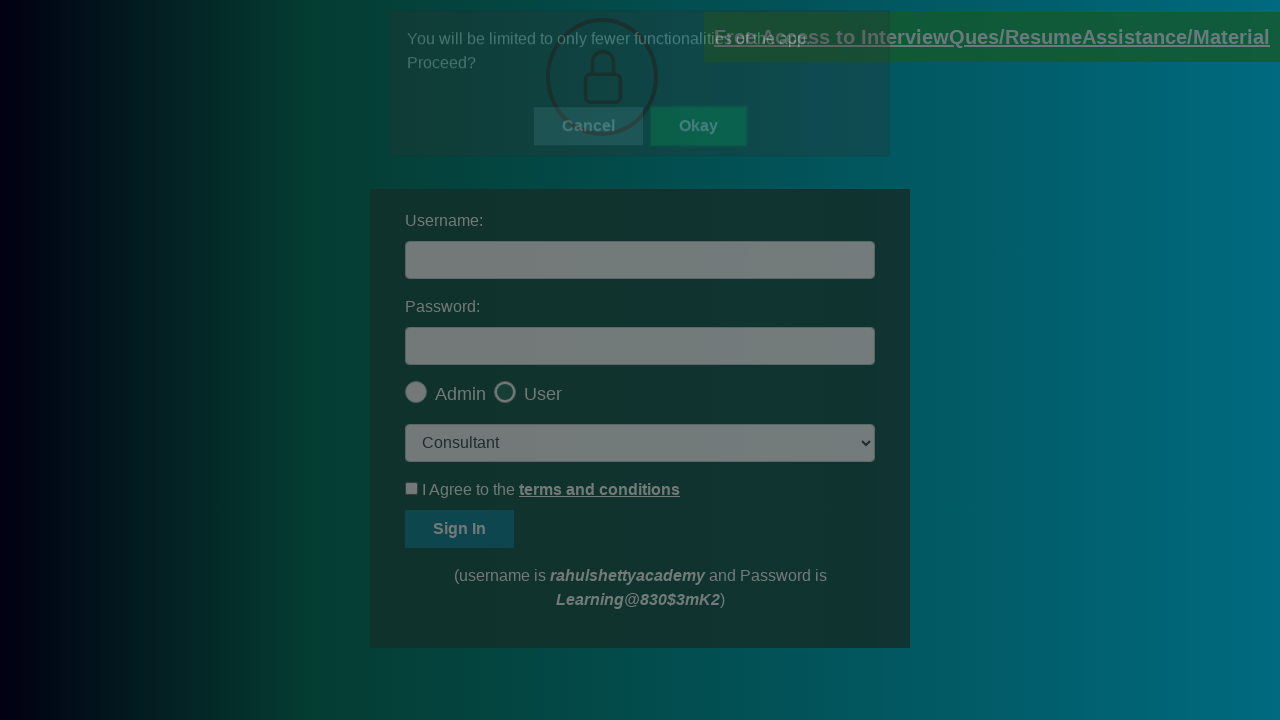

Verified that the last radio button is checked
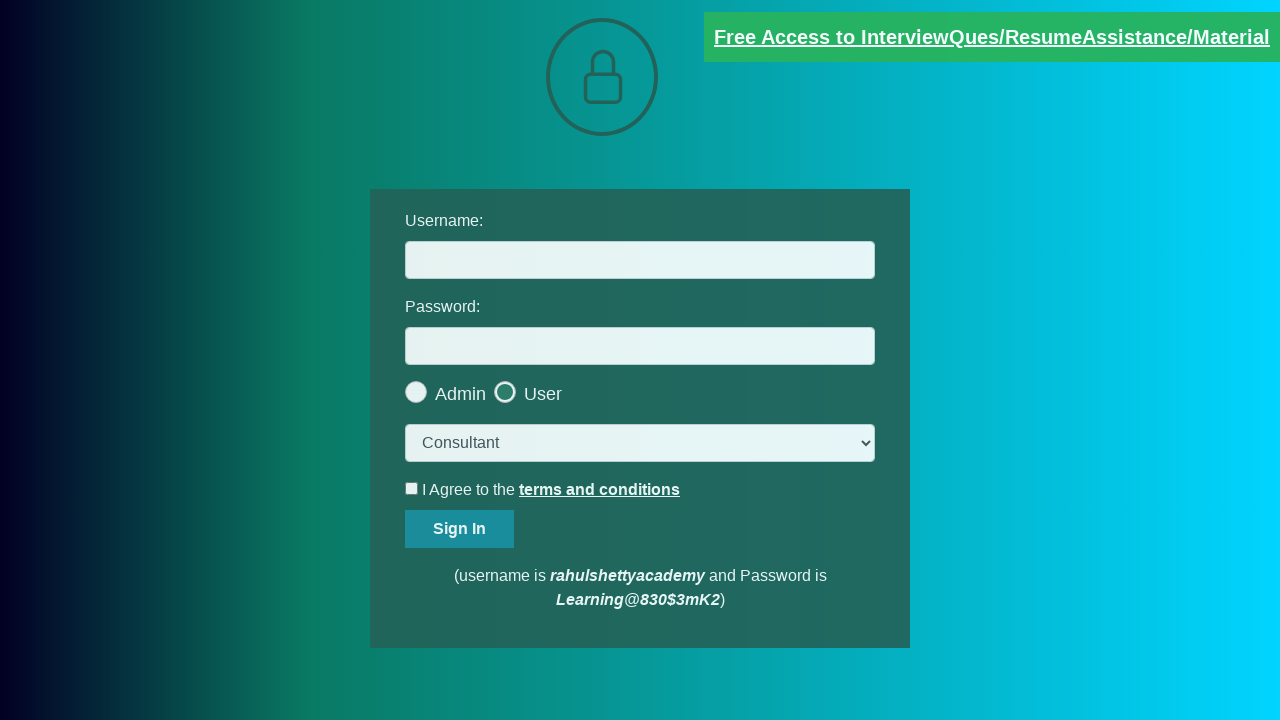

Clicked the terms checkbox at (412, 488) on #terms
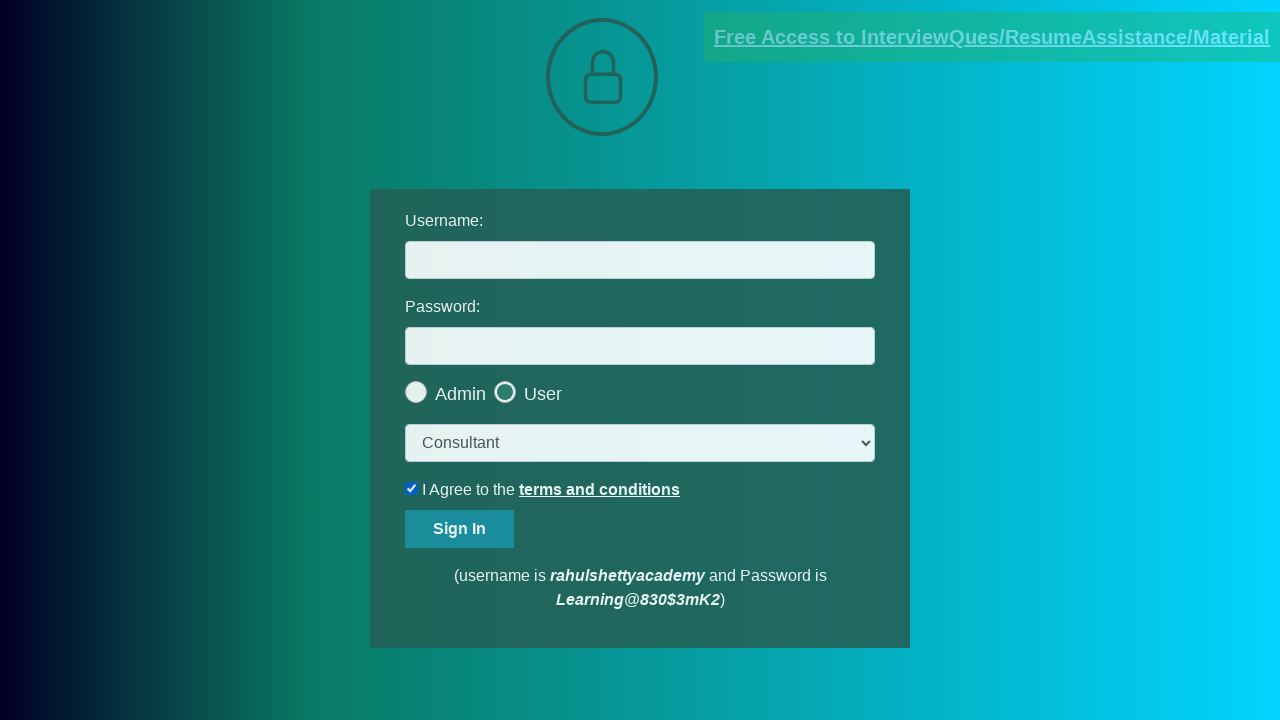

Verified that the terms checkbox is checked
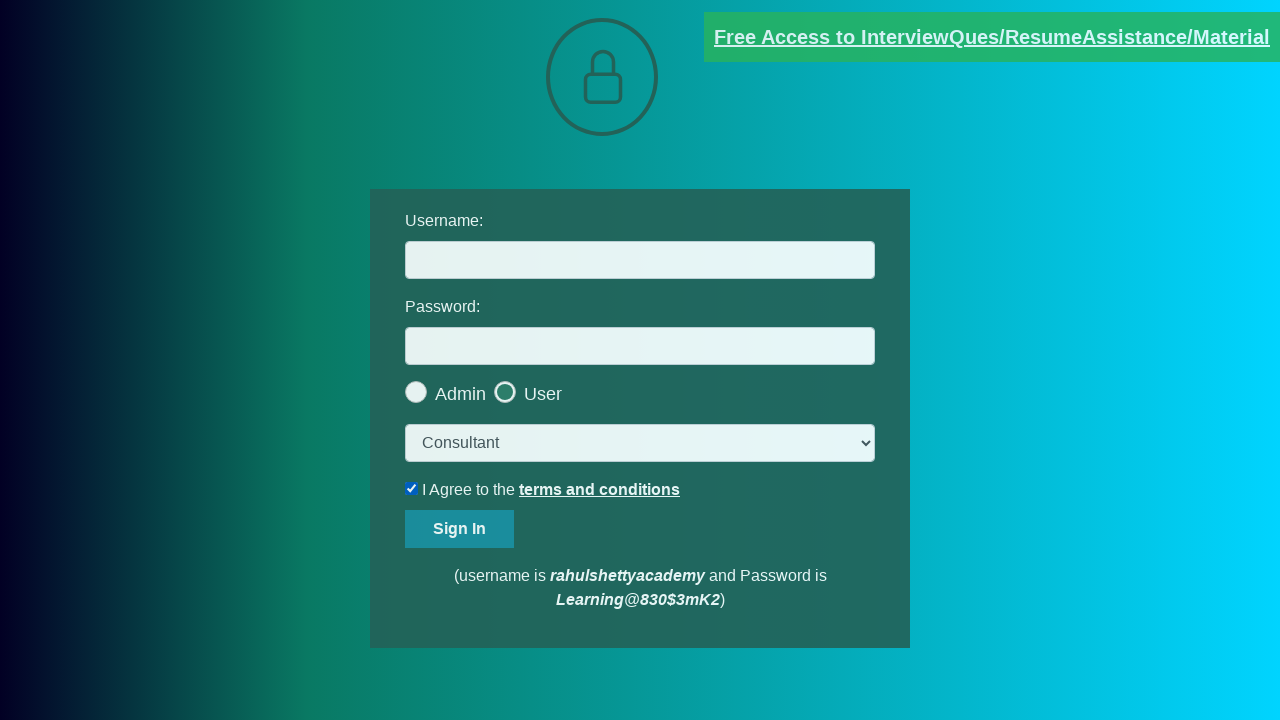

Unchecked the terms checkbox at (412, 488) on #terms
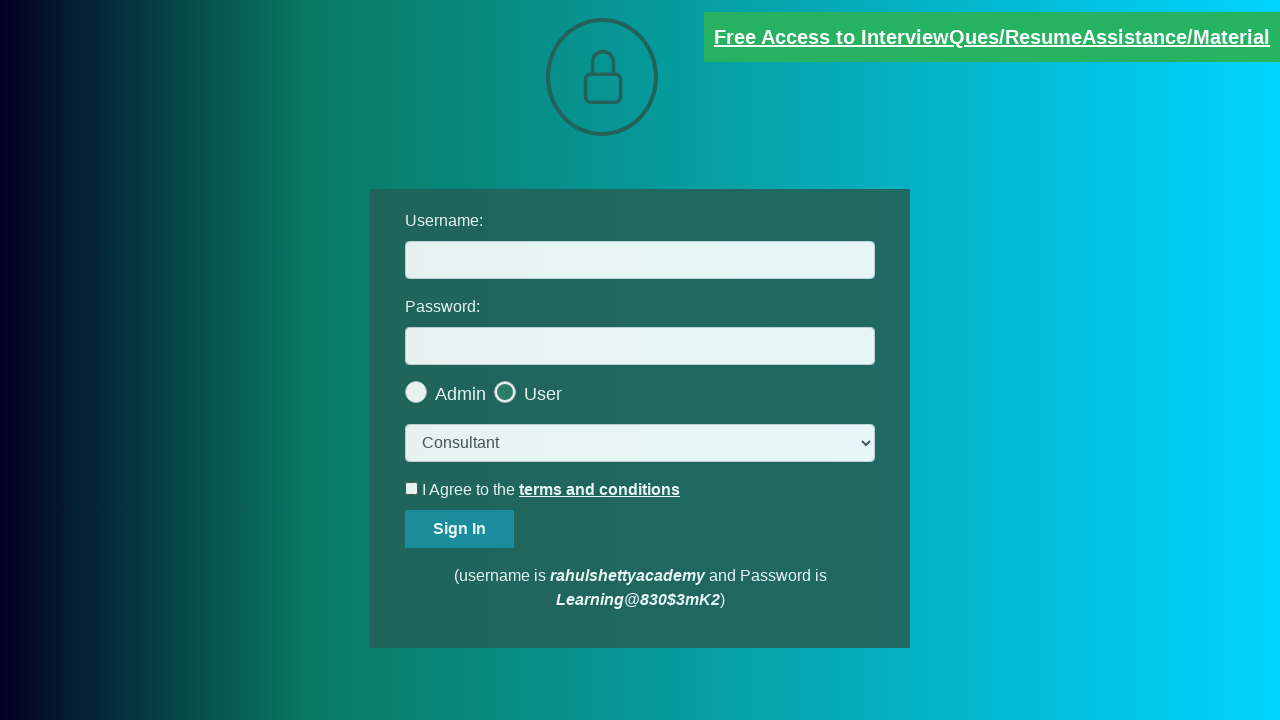

Verified that the terms checkbox is unchecked
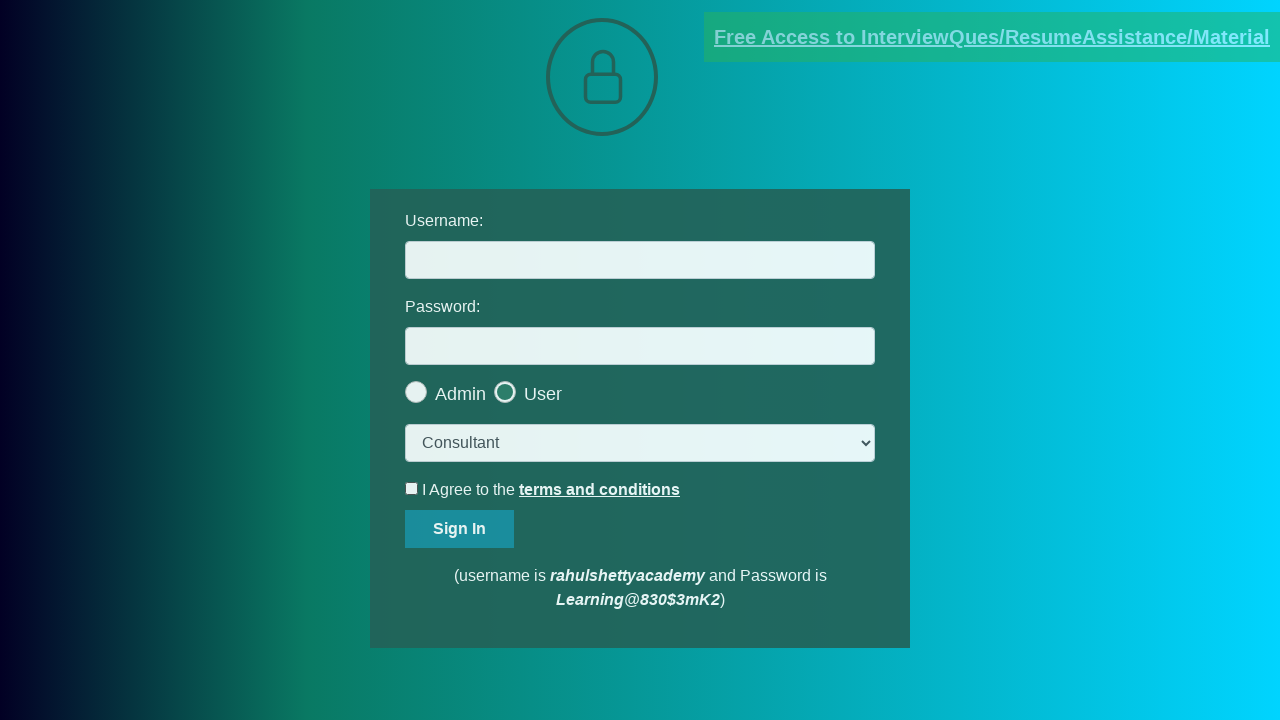

Verified document link has 'blinkingText' class attribute
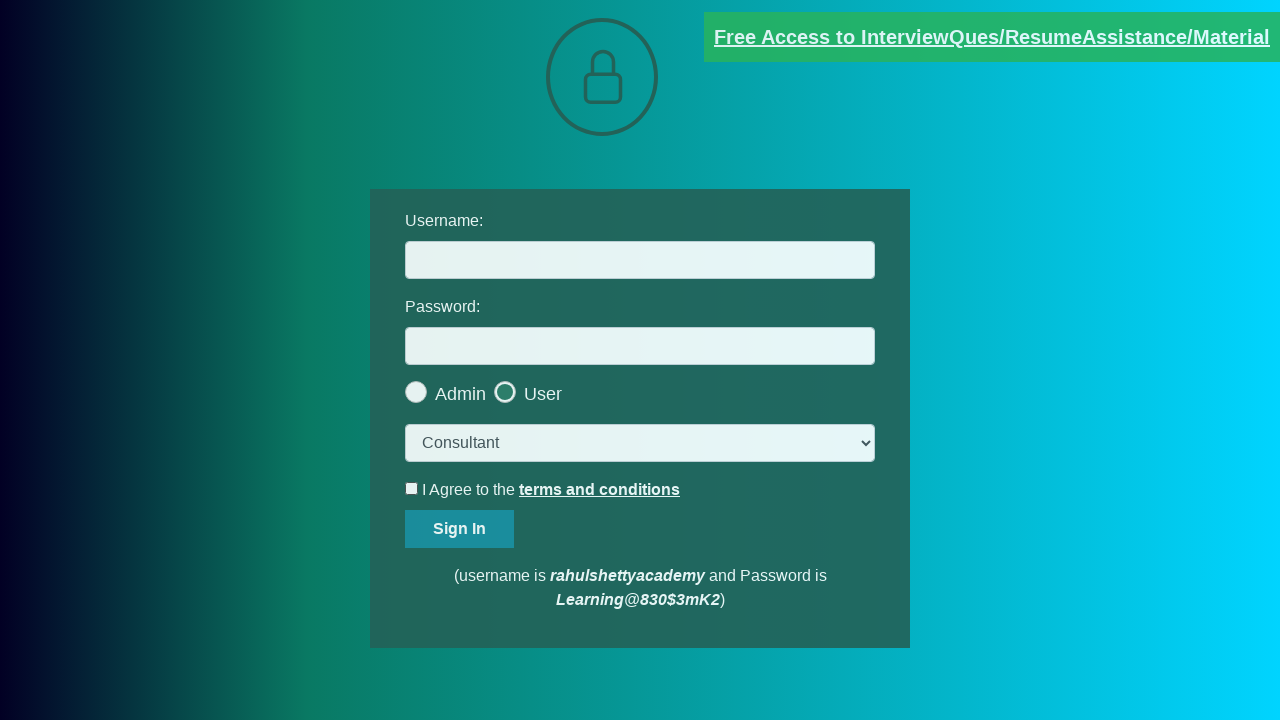

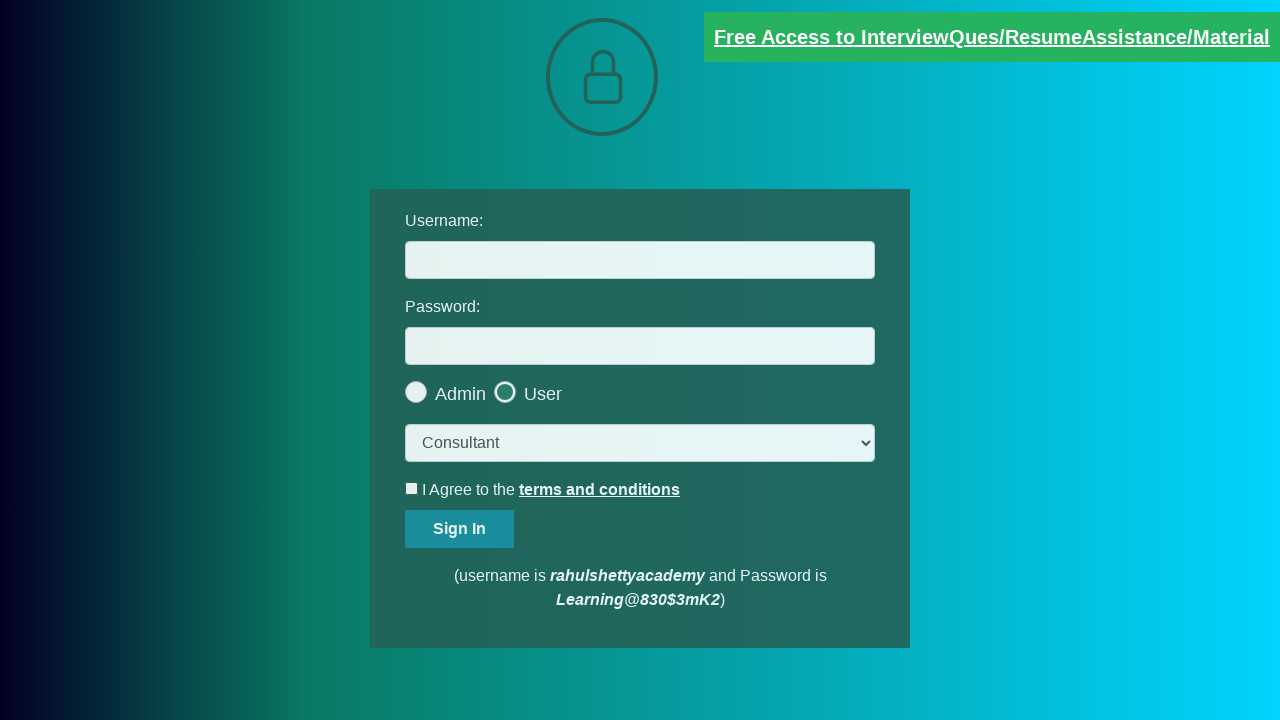